Tests the add/remove elements functionality by clicking the Add Element button to create a delete button, verifying its visibility, then clicking the delete button to remove it

Starting URL: https://the-internet.herokuapp.com/add_remove_elements/

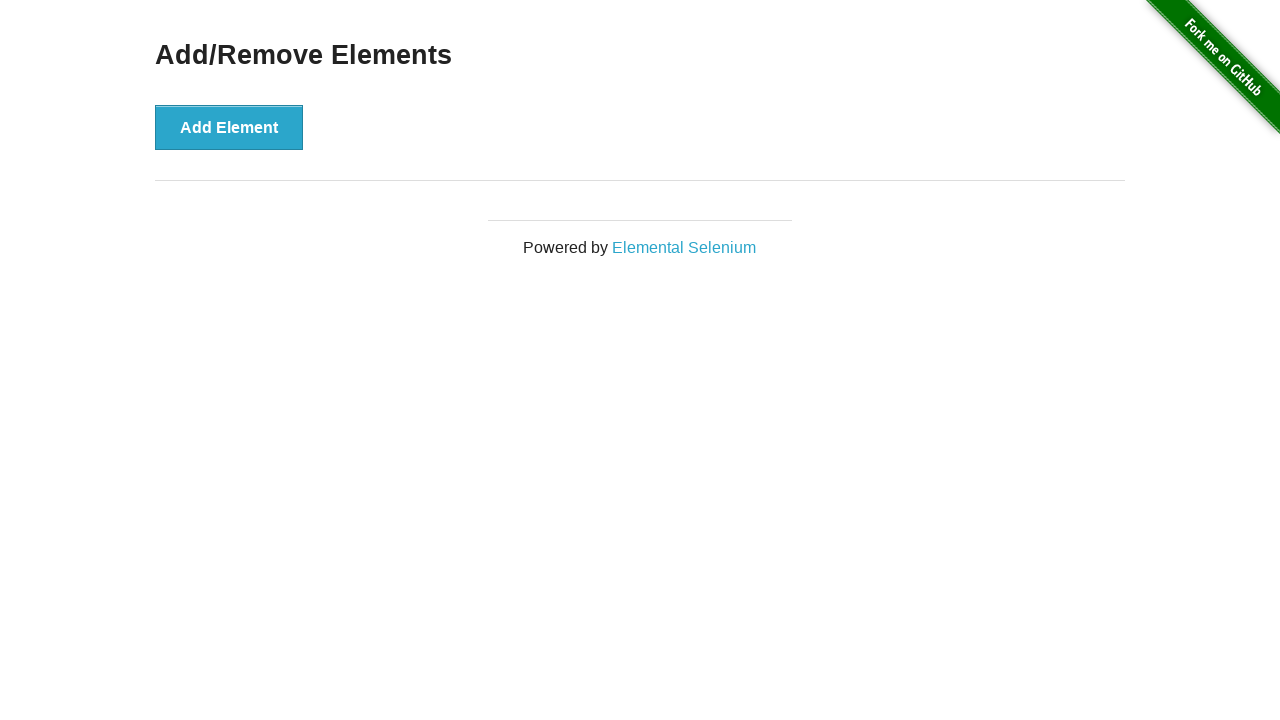

Clicked Add Element button to create a delete button at (229, 127) on button[onclick='addElement()']
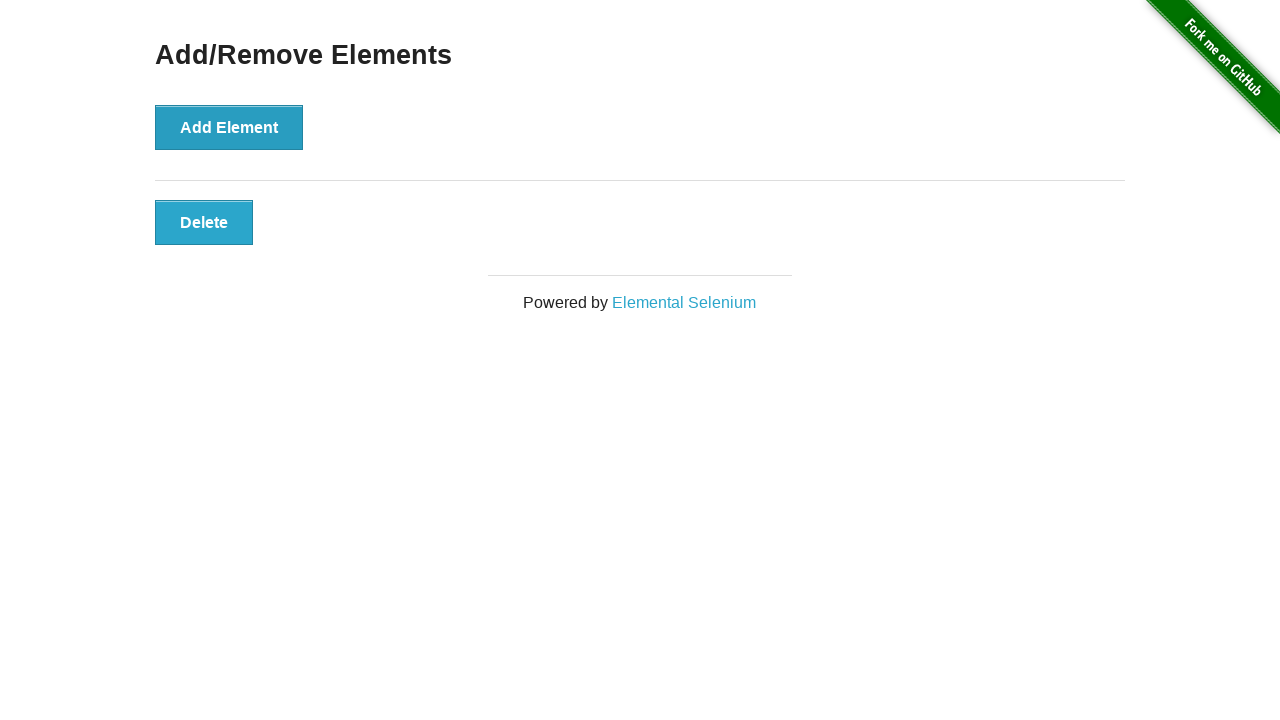

Verified delete button is visible
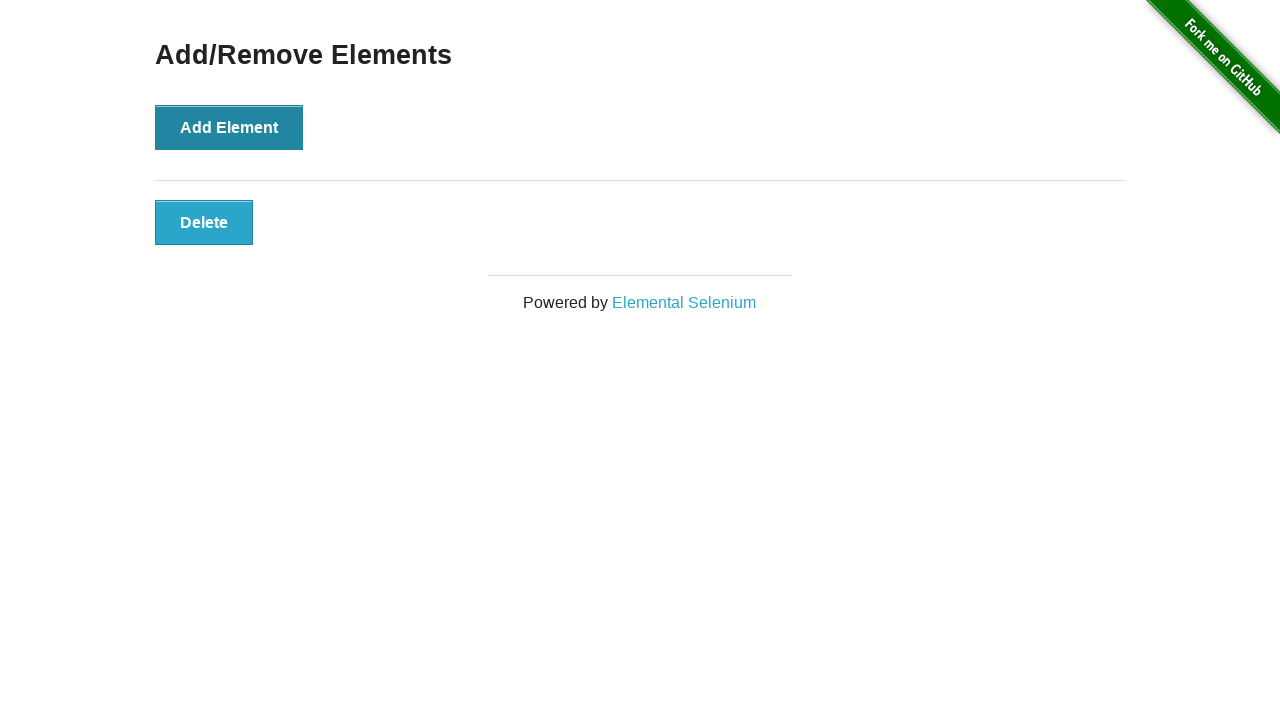

Clicked delete button to remove the element at (204, 222) on button[onclick='deleteElement()']
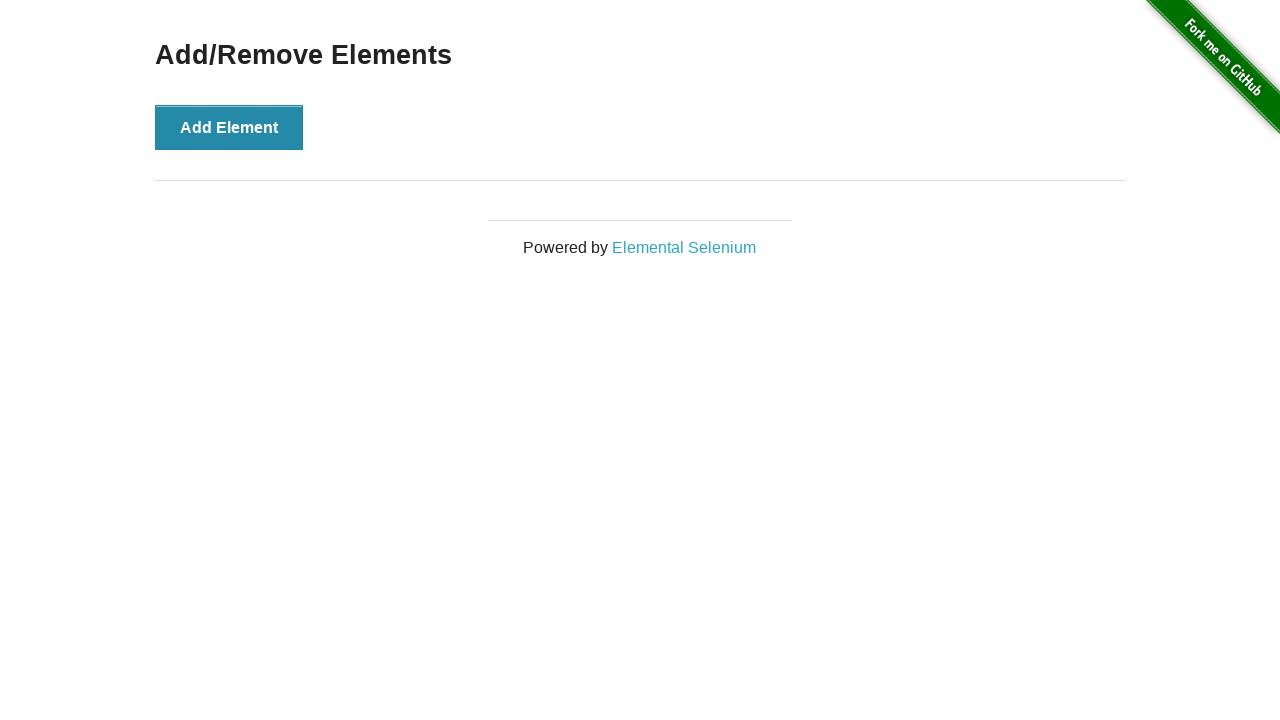

Verified delete button is removed from the page
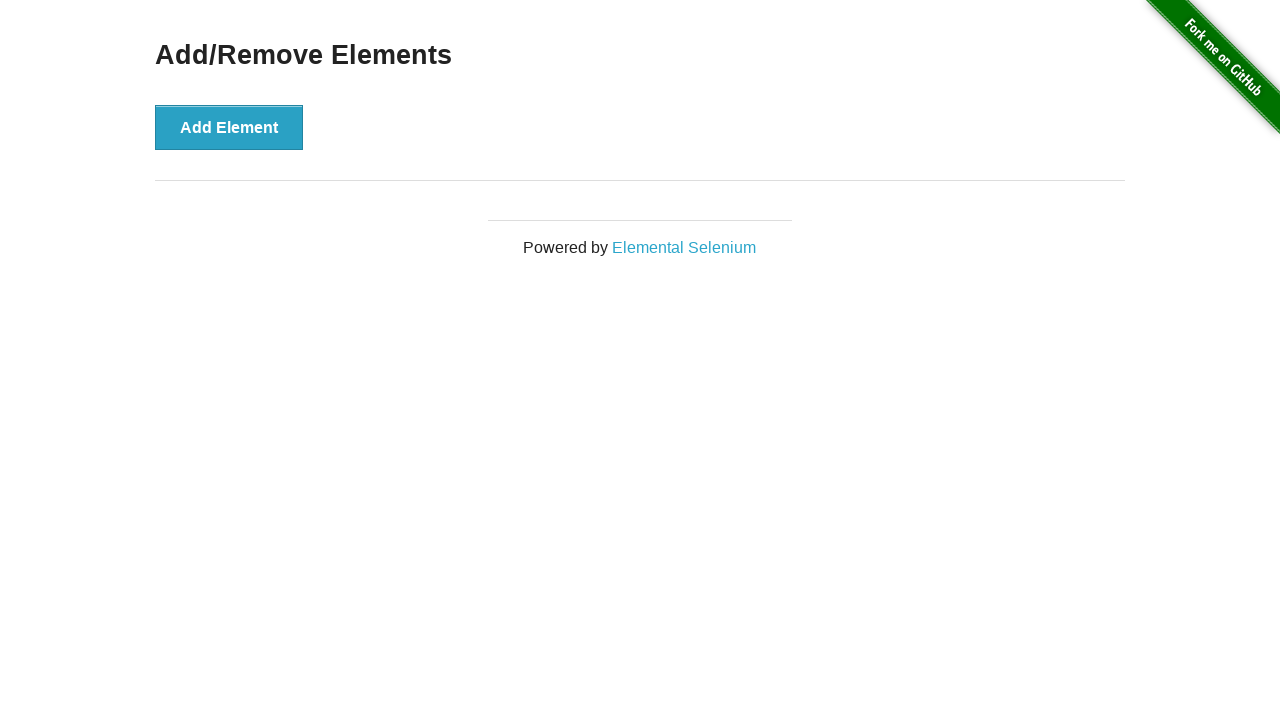

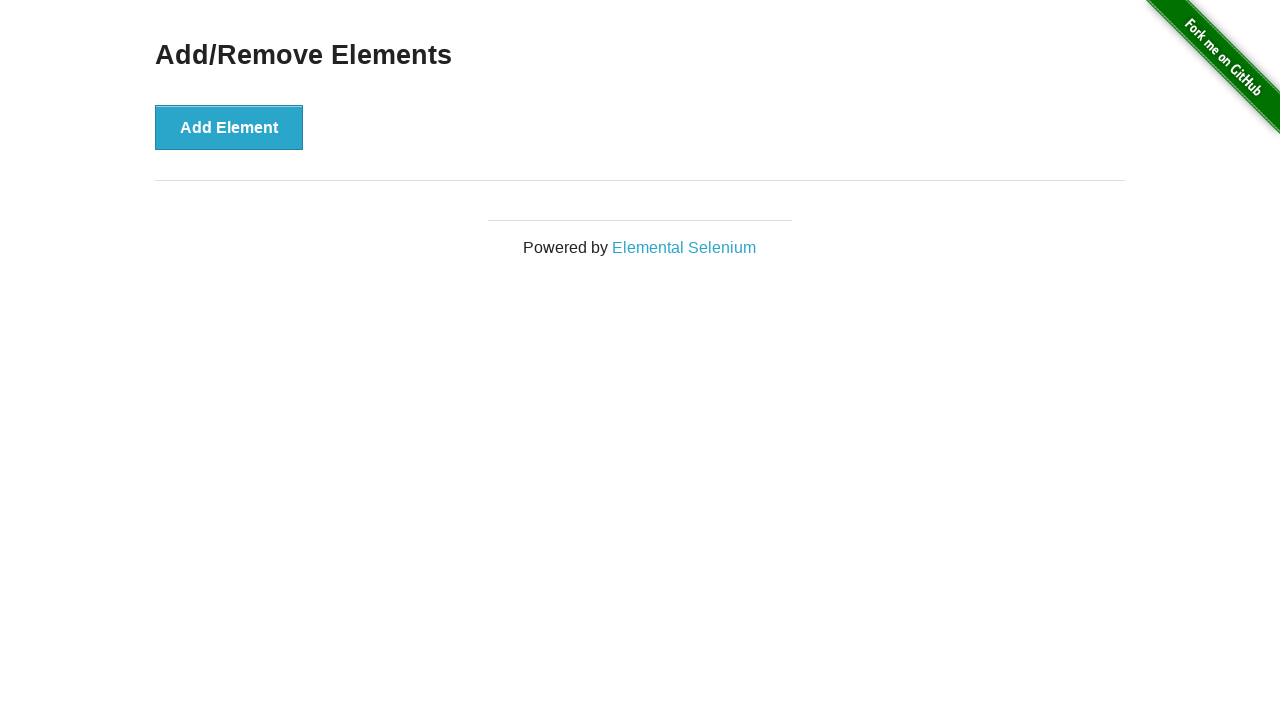